Tests selecting and deselecting a checkbox for 'Pasta 🍝' option

Starting URL: https://thefreerangetester.github.io/sandbox-automation-testing/

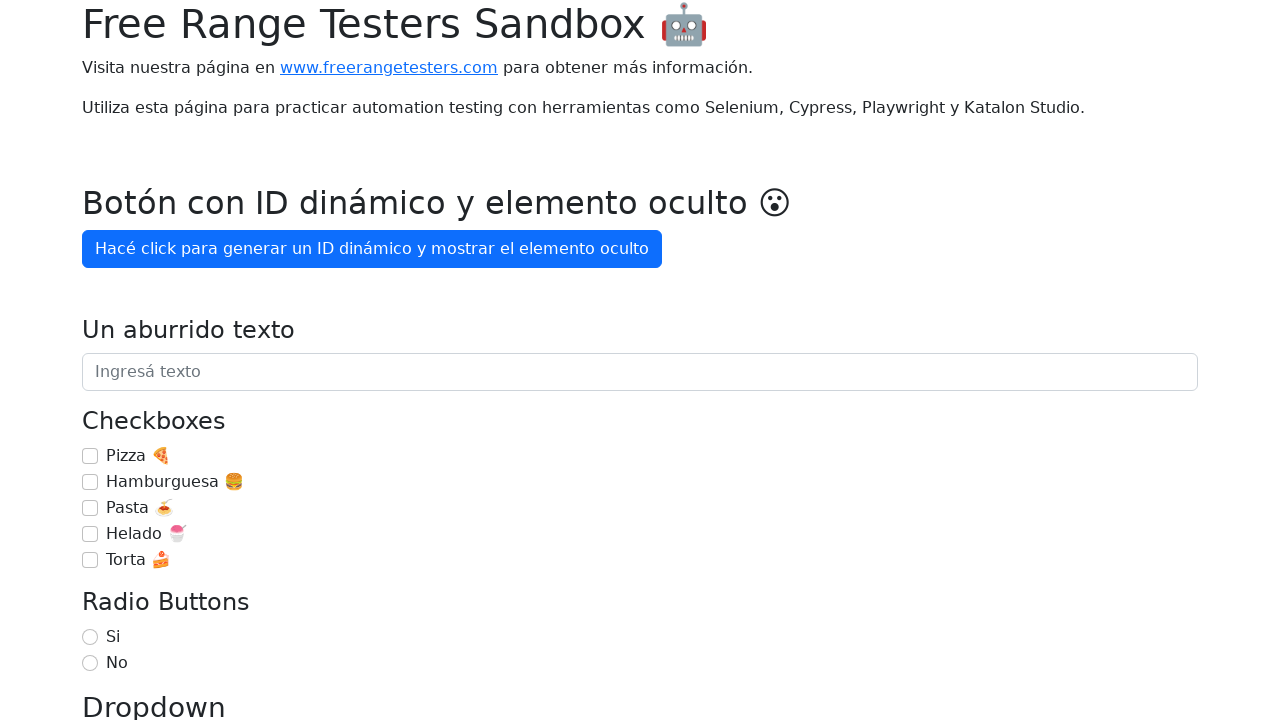

Located Pasta 🍝 checkbox element
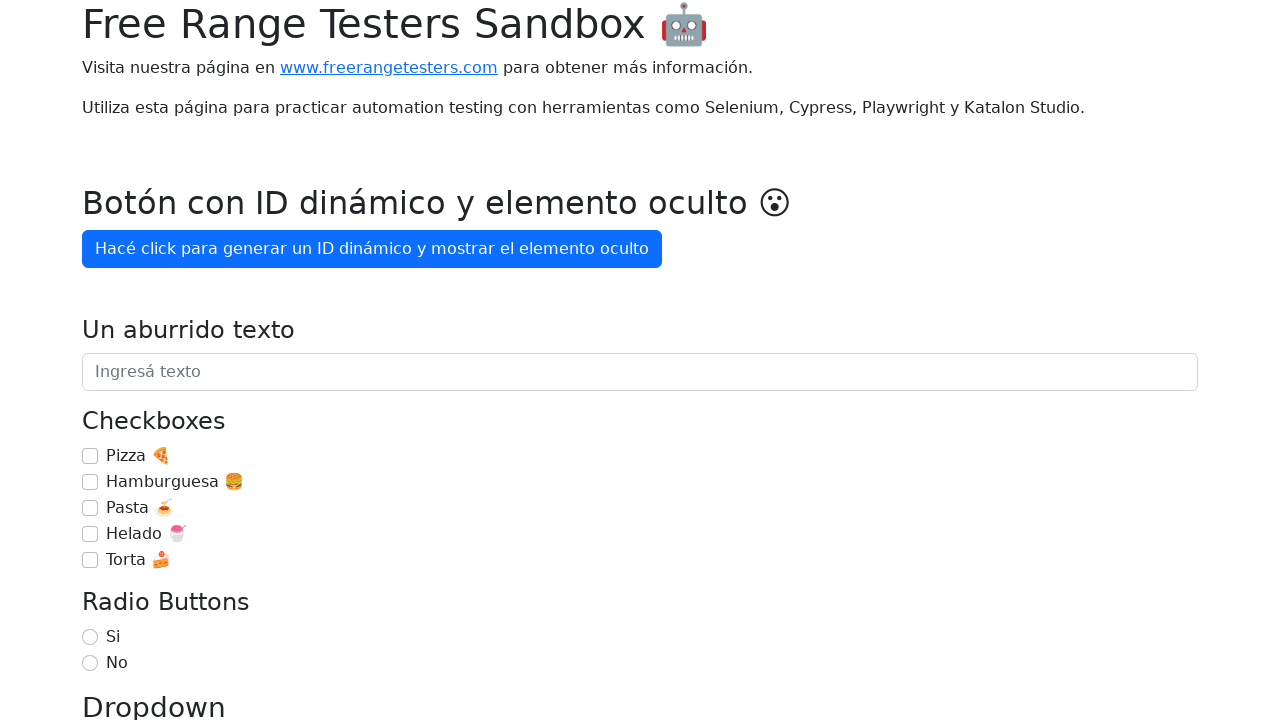

Selected Pasta 🍝 checkbox at (90, 508) on internal:role=checkbox[name="Pasta 🍝"i]
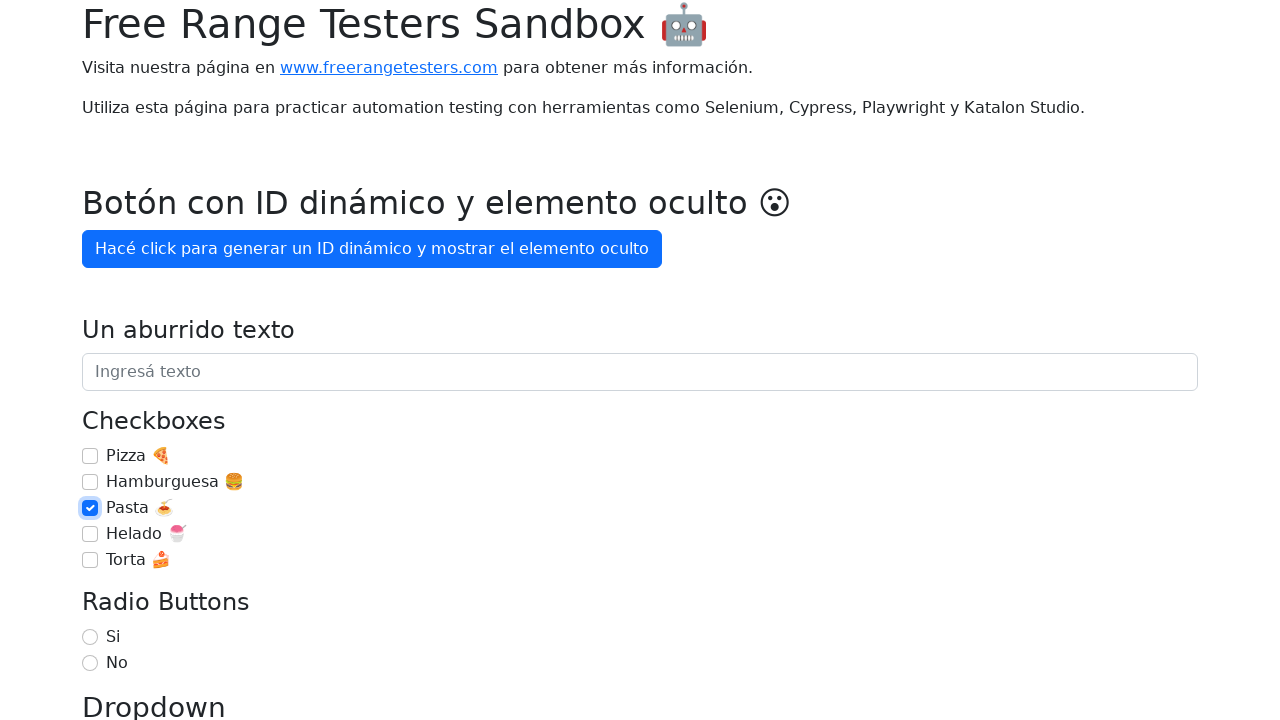

Deselected Pasta 🍝 checkbox at (90, 508) on internal:role=checkbox[name="Pasta 🍝"i]
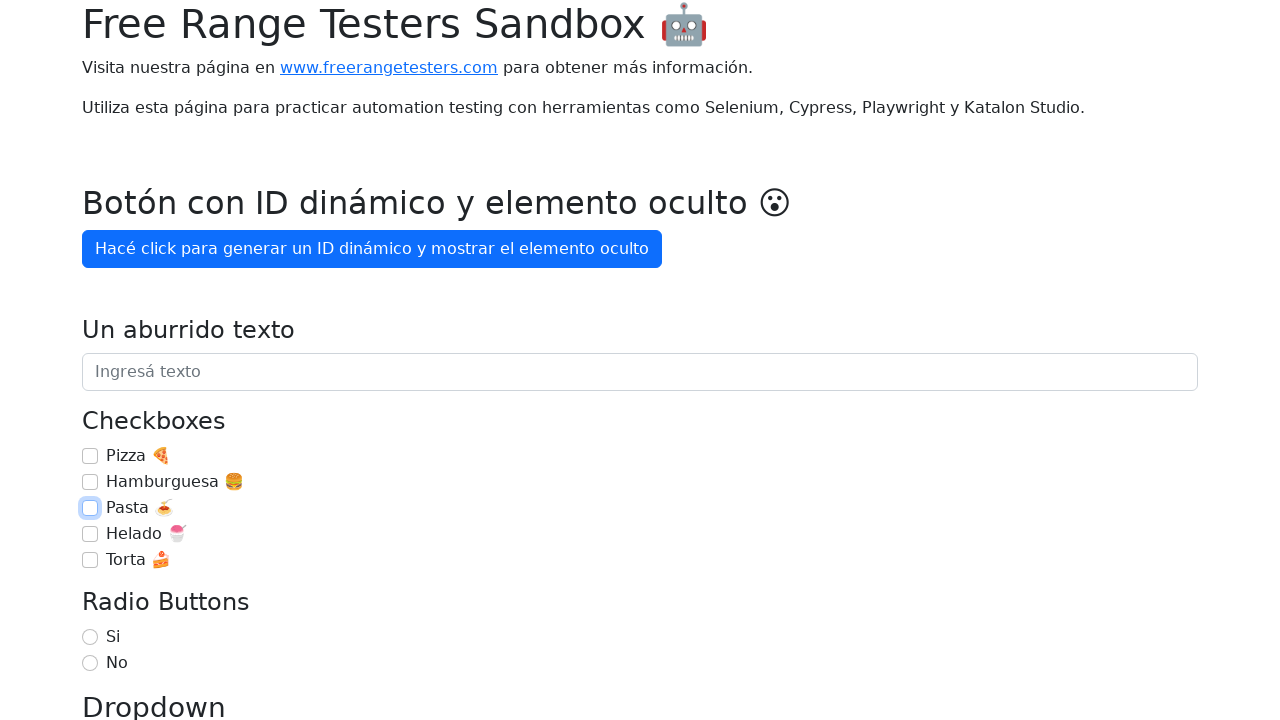

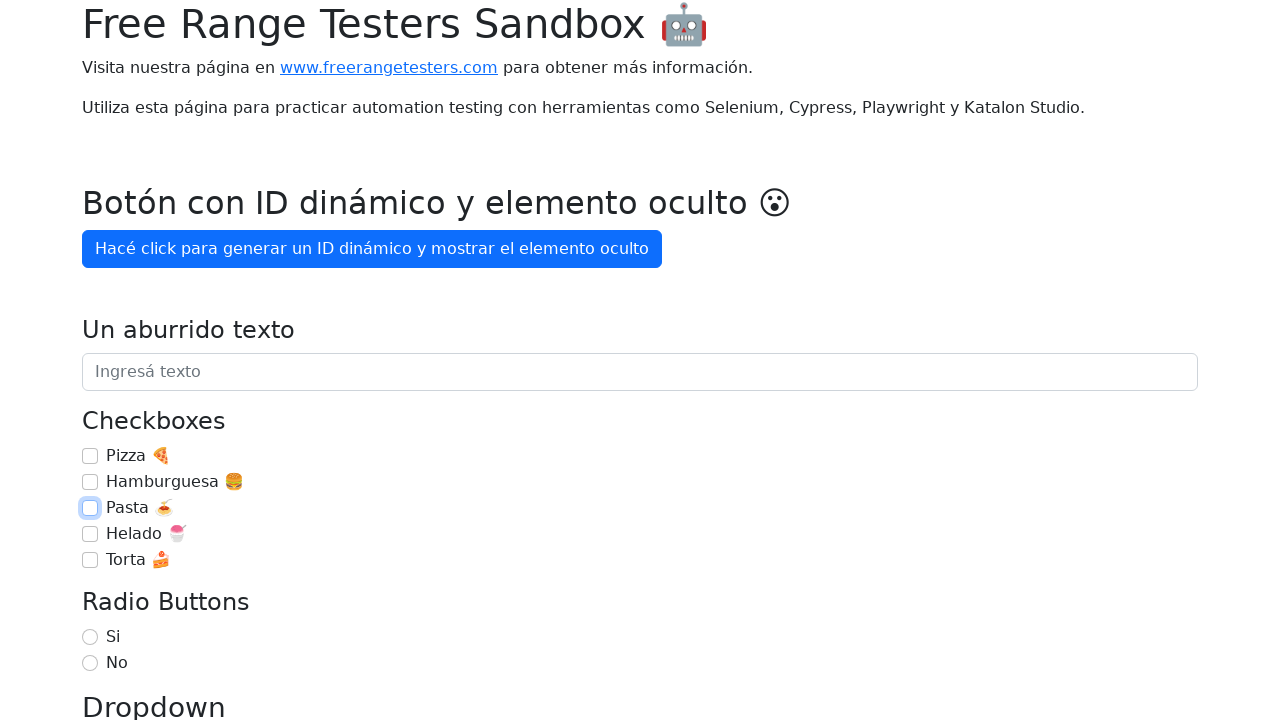